Navigates to Kimball International website, scrolls down the page, and clicks on the Facebook social media icon

Starting URL: https://www.kimballinternational.com/

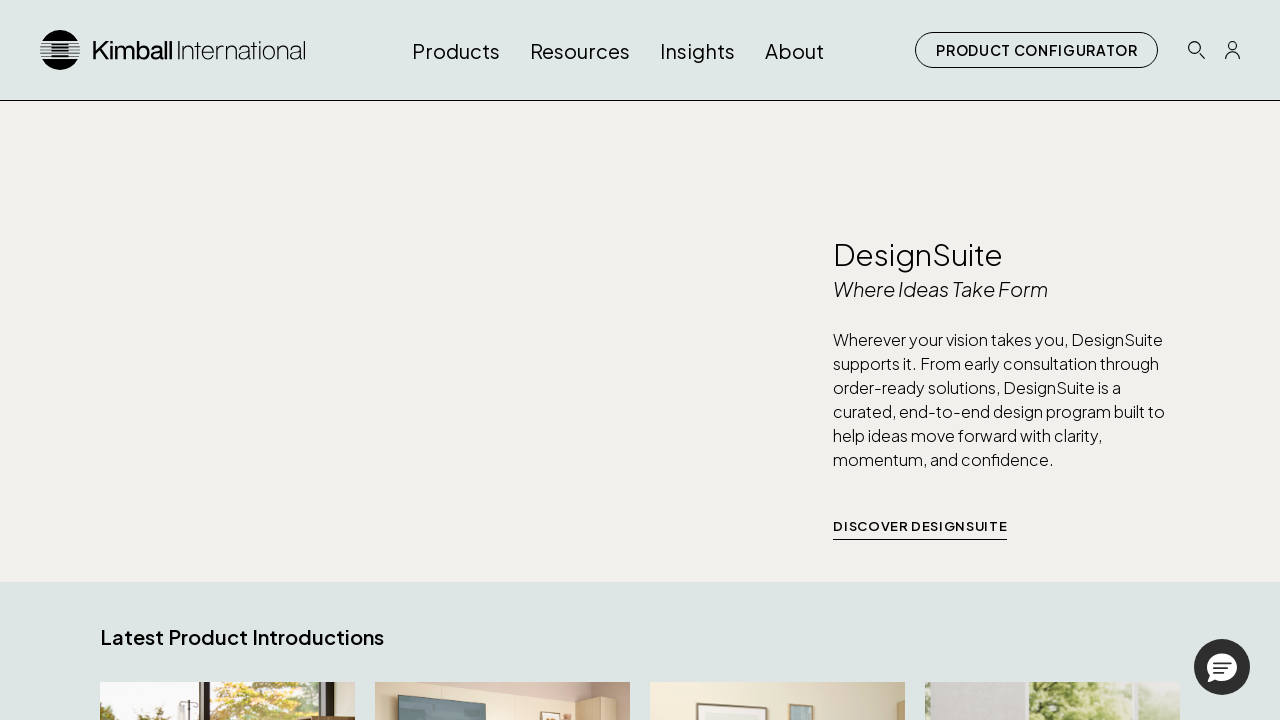

Scrolled down the page by 5000 pixels
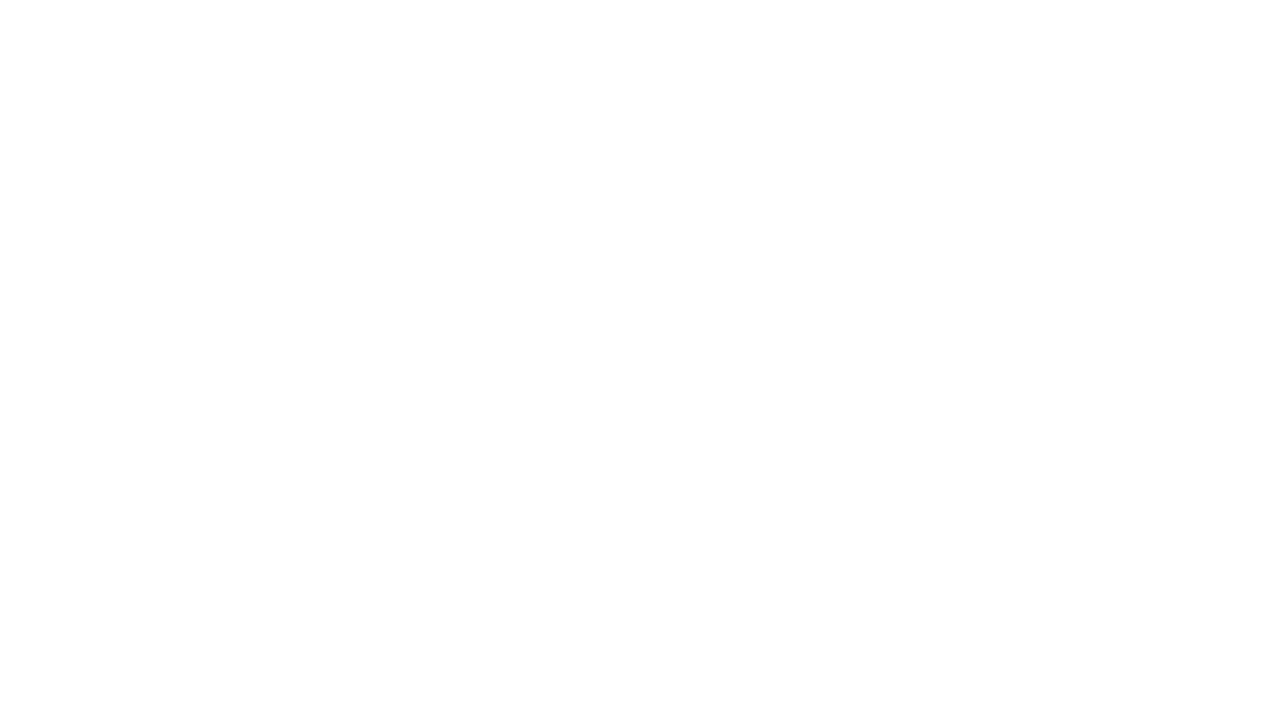

Waited for Facebook icon to become visible
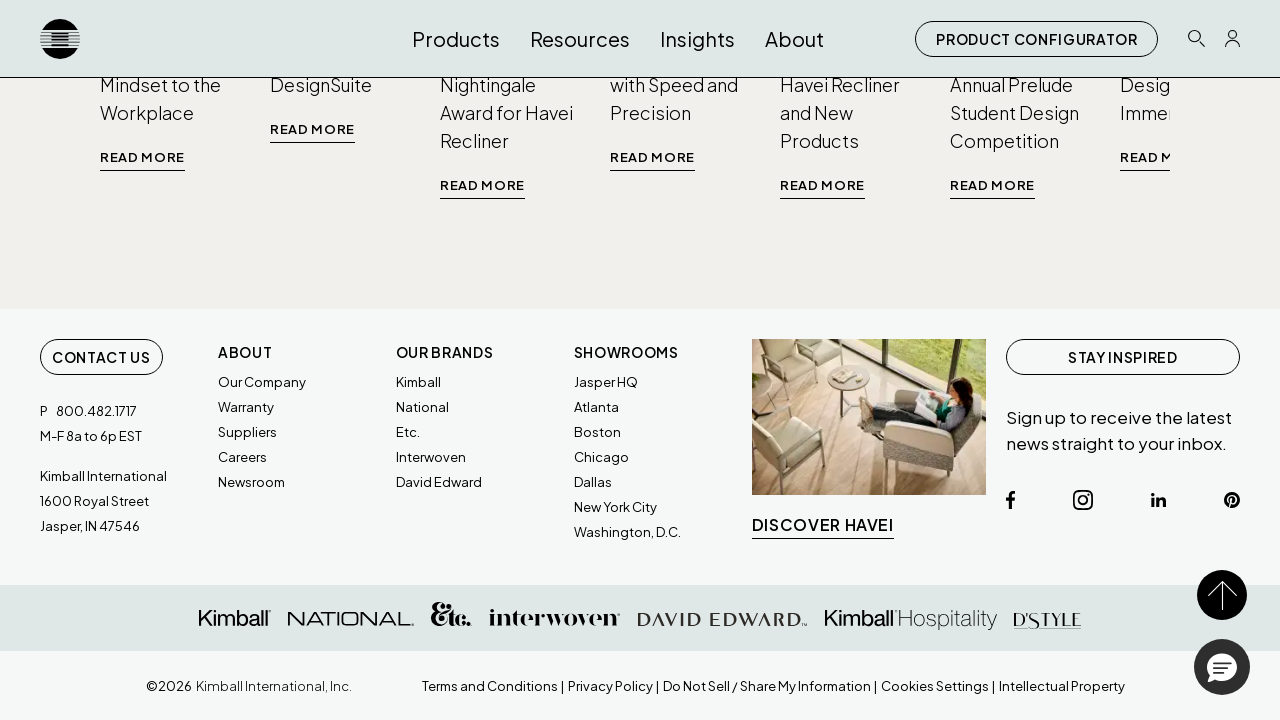

Clicked on the Facebook social media icon at (1010, 500) on img[alt='Facebook Icon']
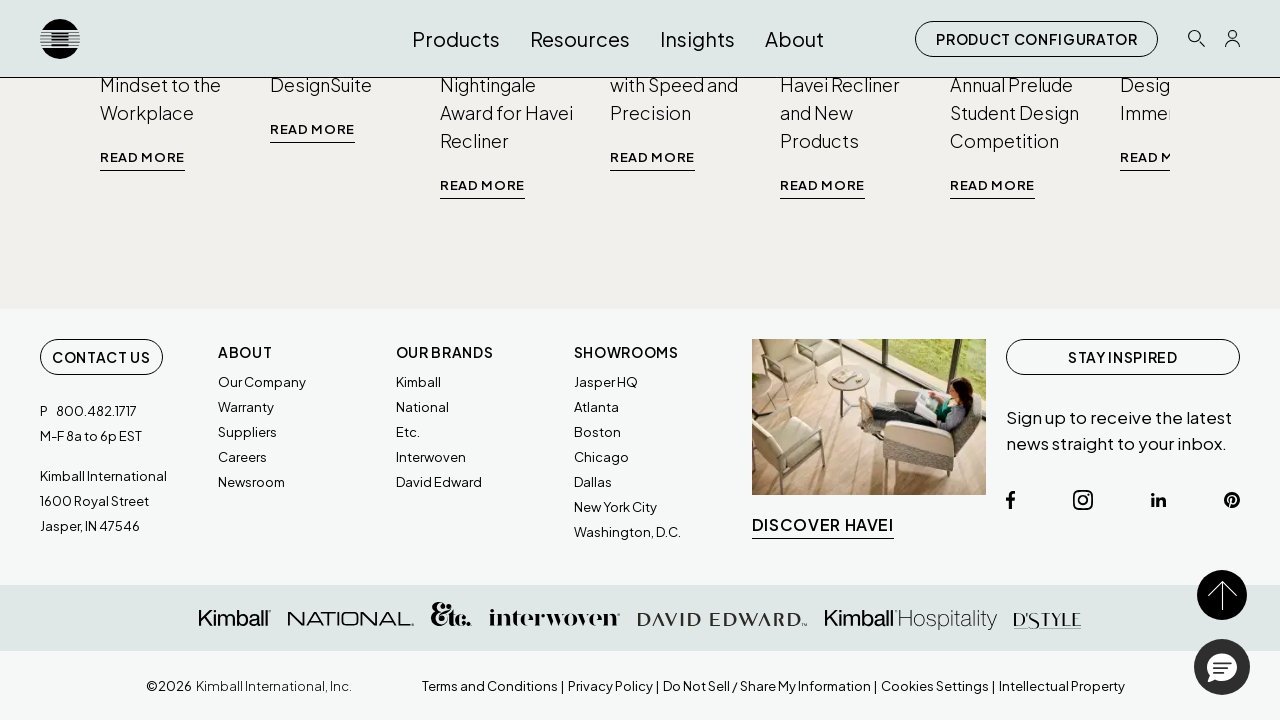

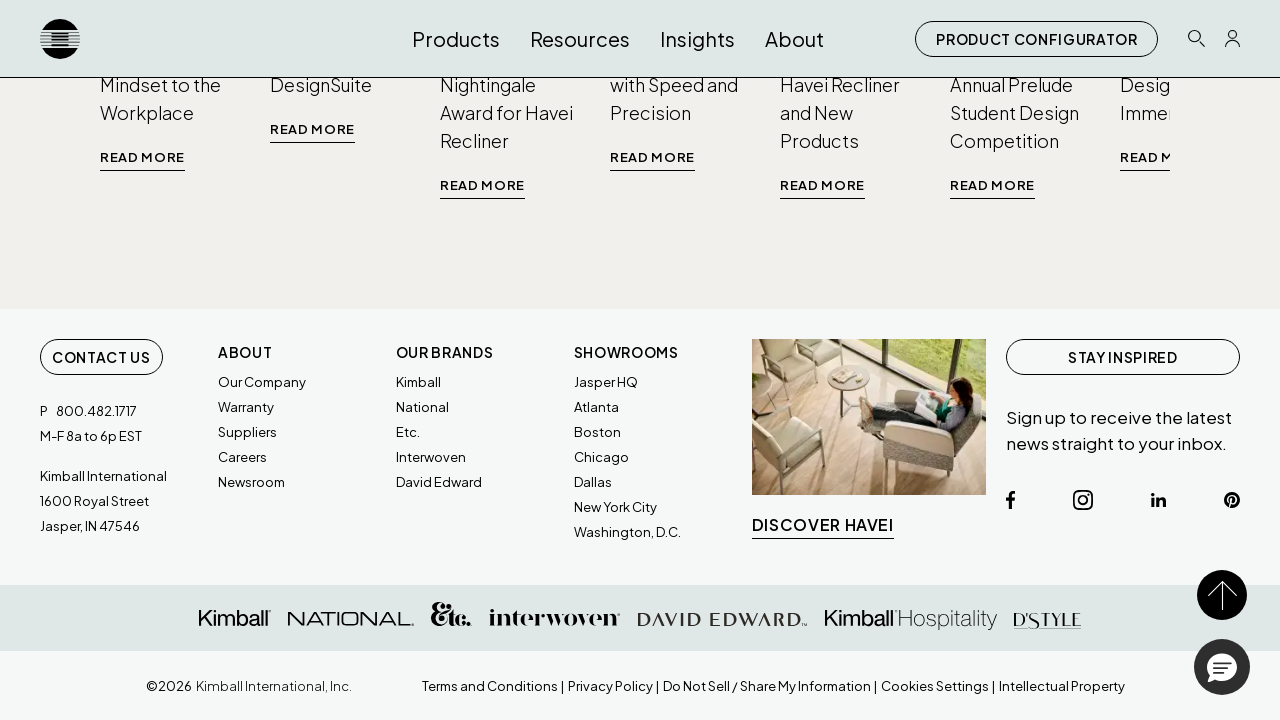